Tests window switching functionality by opening a new window and switching between parent and child windows

Starting URL: https://the-internet.herokuapp.com/

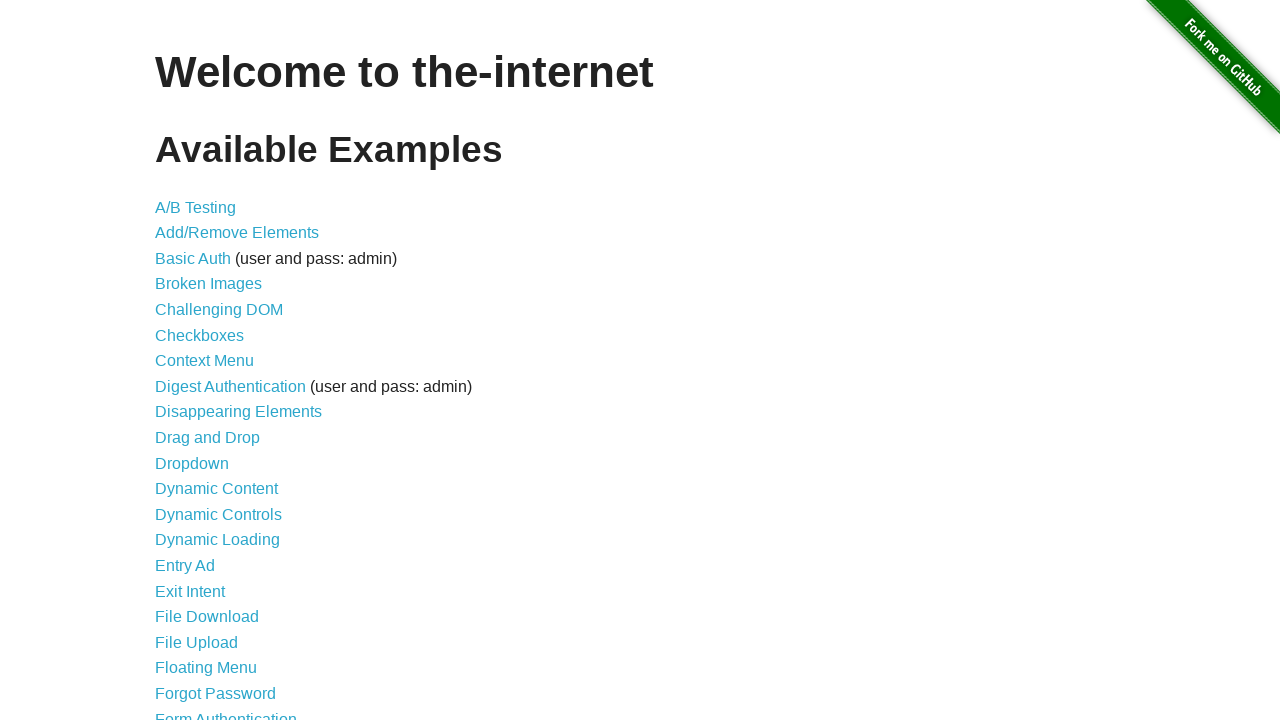

Clicked on 'Multiple Windows' link at (218, 369) on xpath=//a[text()='Multiple Windows']
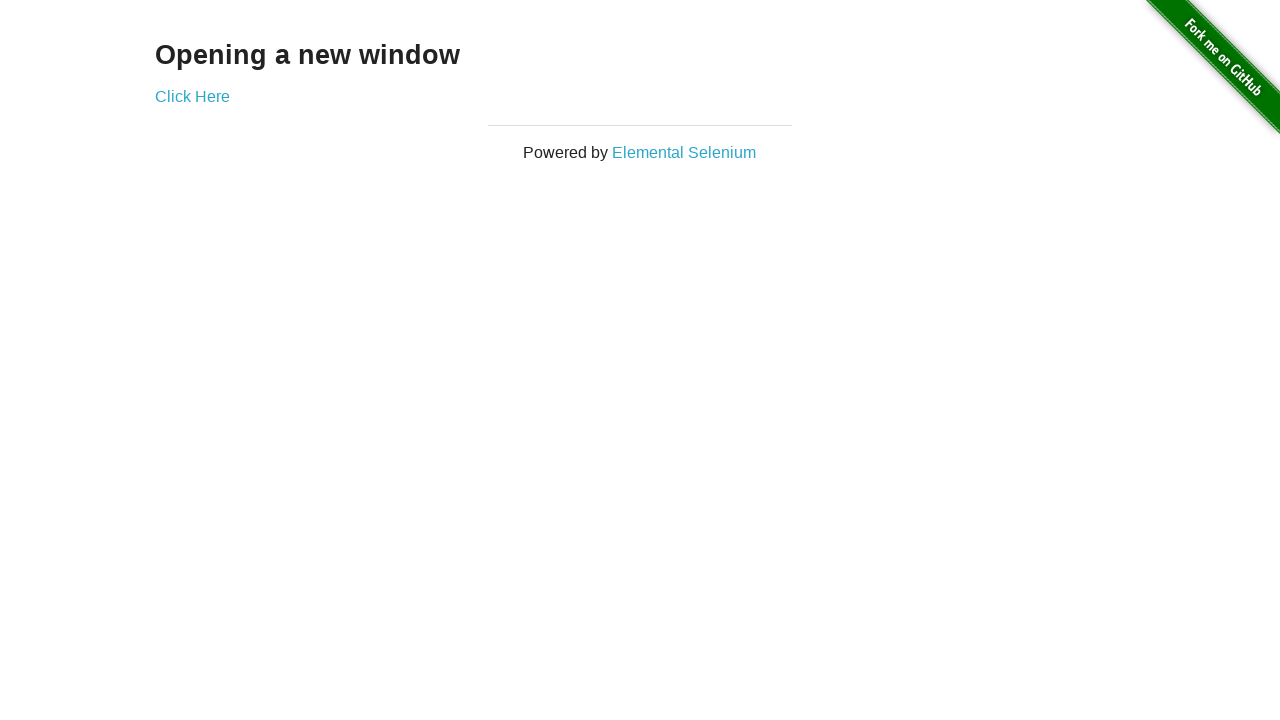

Clicked 'Click Here' link to open new window at (192, 96) on xpath=//a[text()='Click Here']
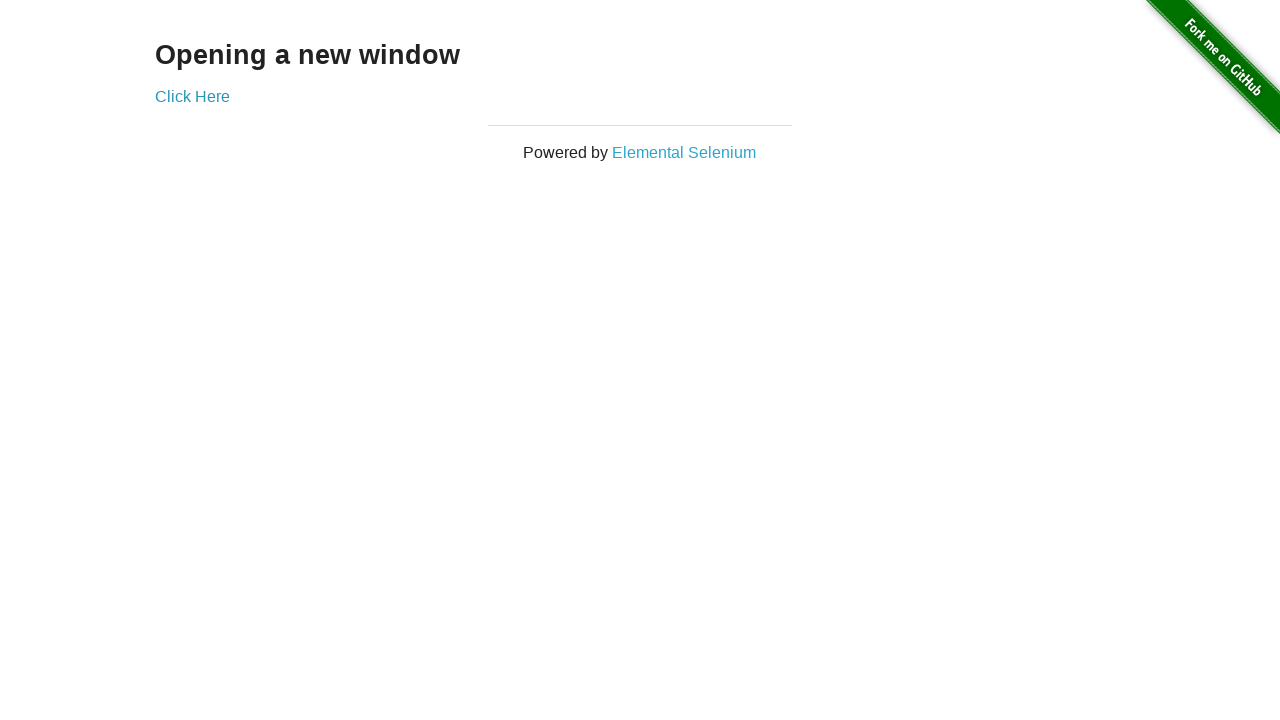

New window opened and captured
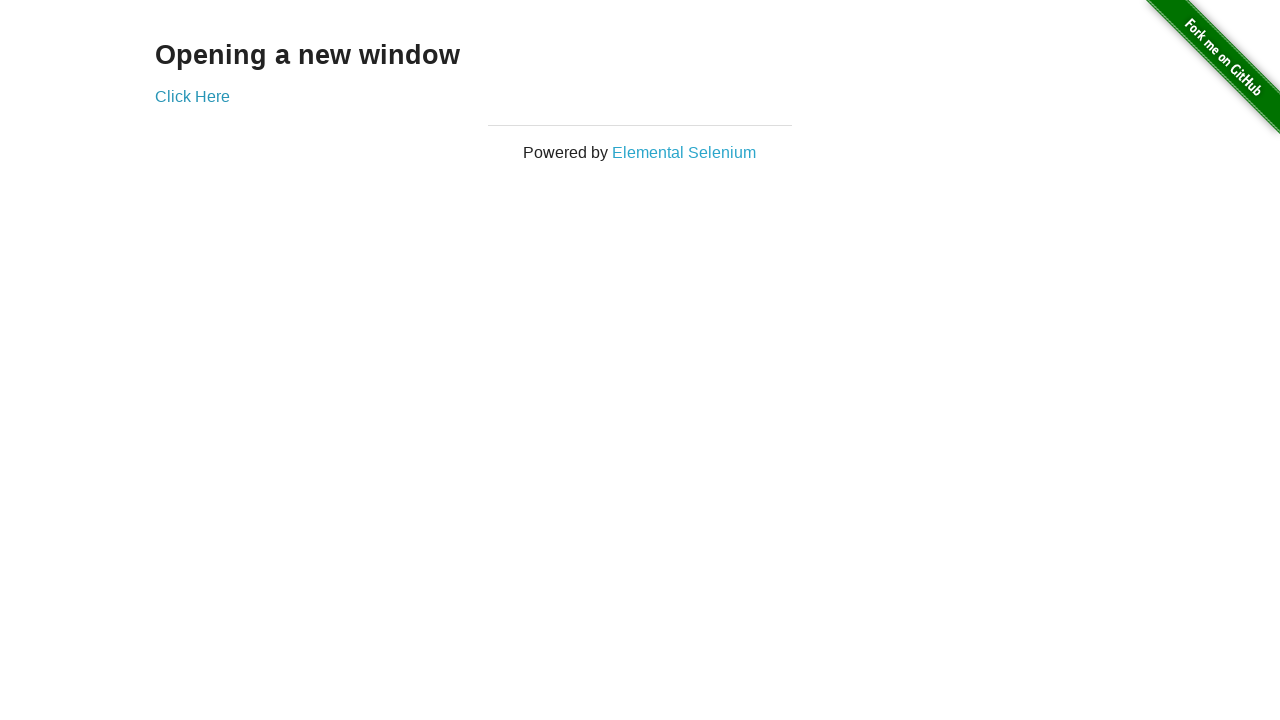

New page finished loading
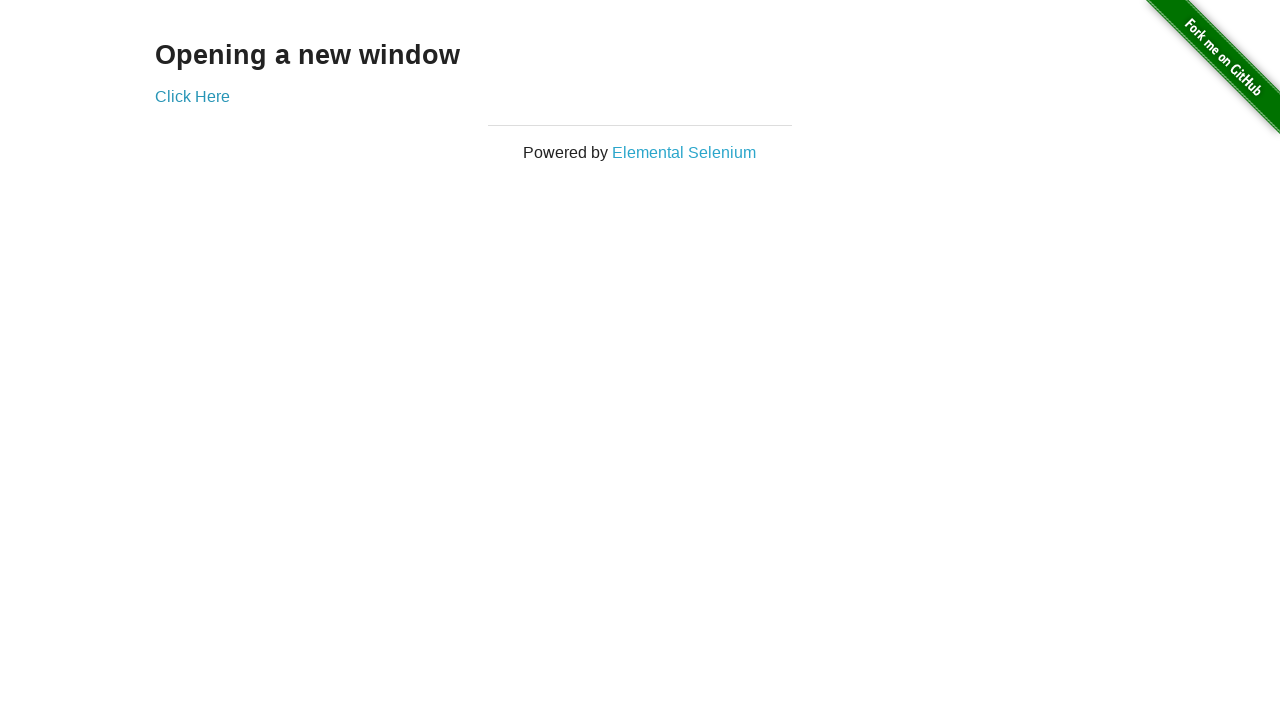

Retrieved text from new window: 'New Window'
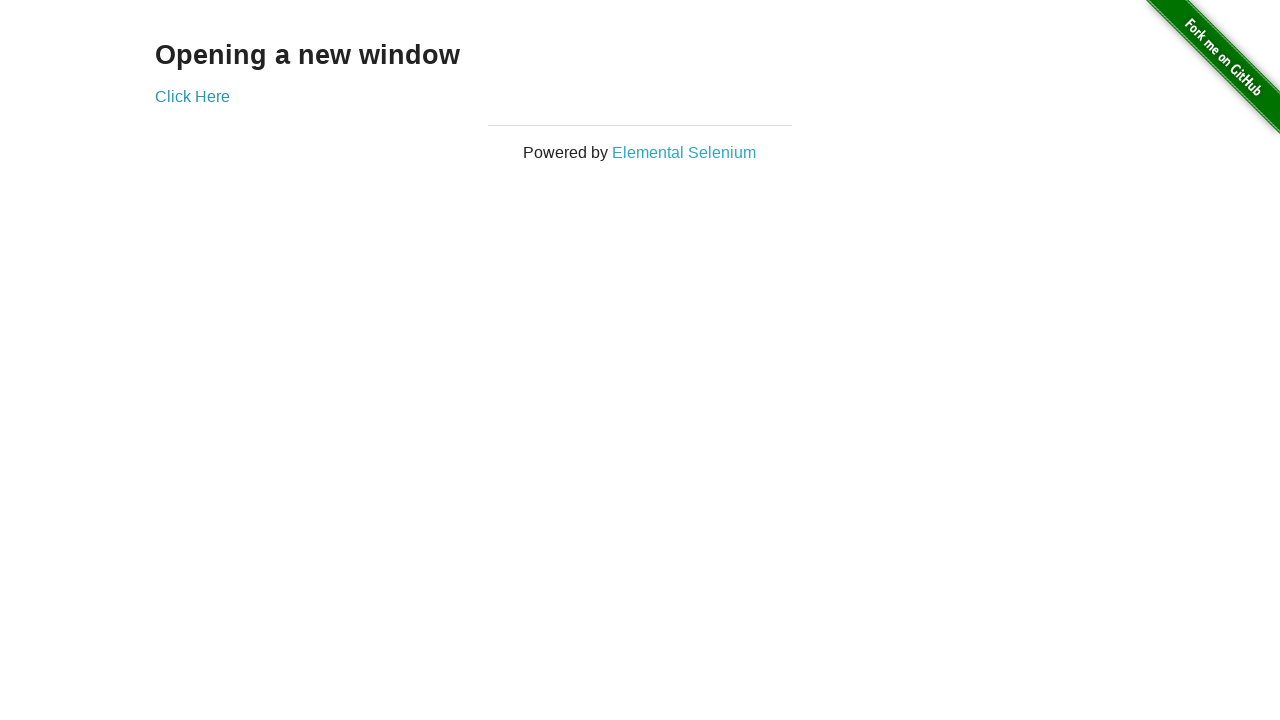

Retrieved text from original window: 'Opening a new window'
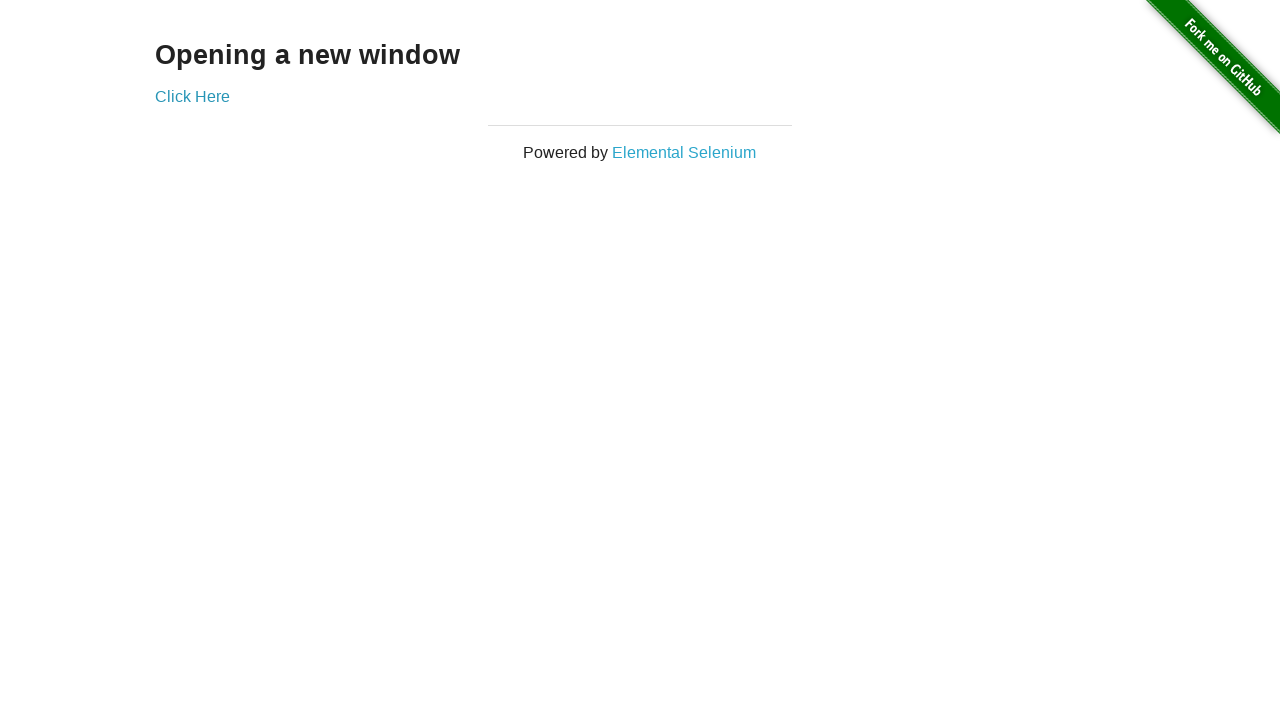

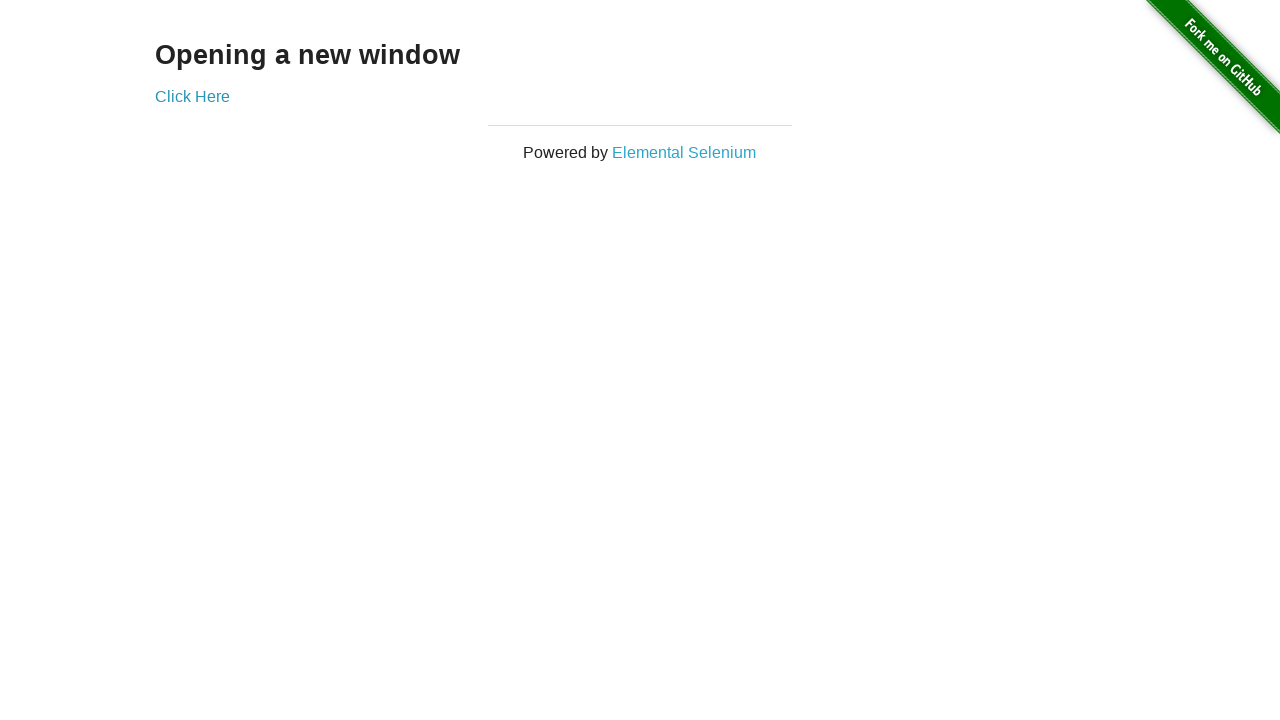